Tests that only the home folder is displayed when first arriving at the checkbox page

Starting URL: https://demoqa.com/elements

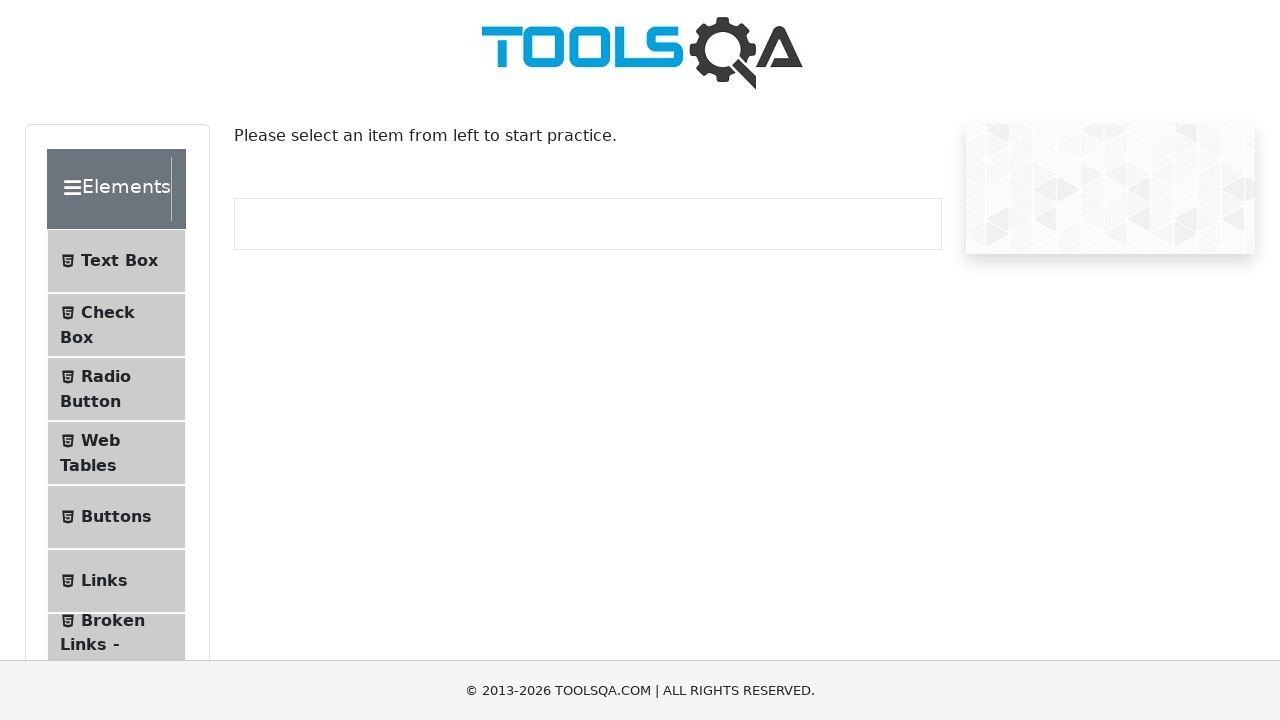

Clicked on Check Box menu item at (116, 325) on #item-1
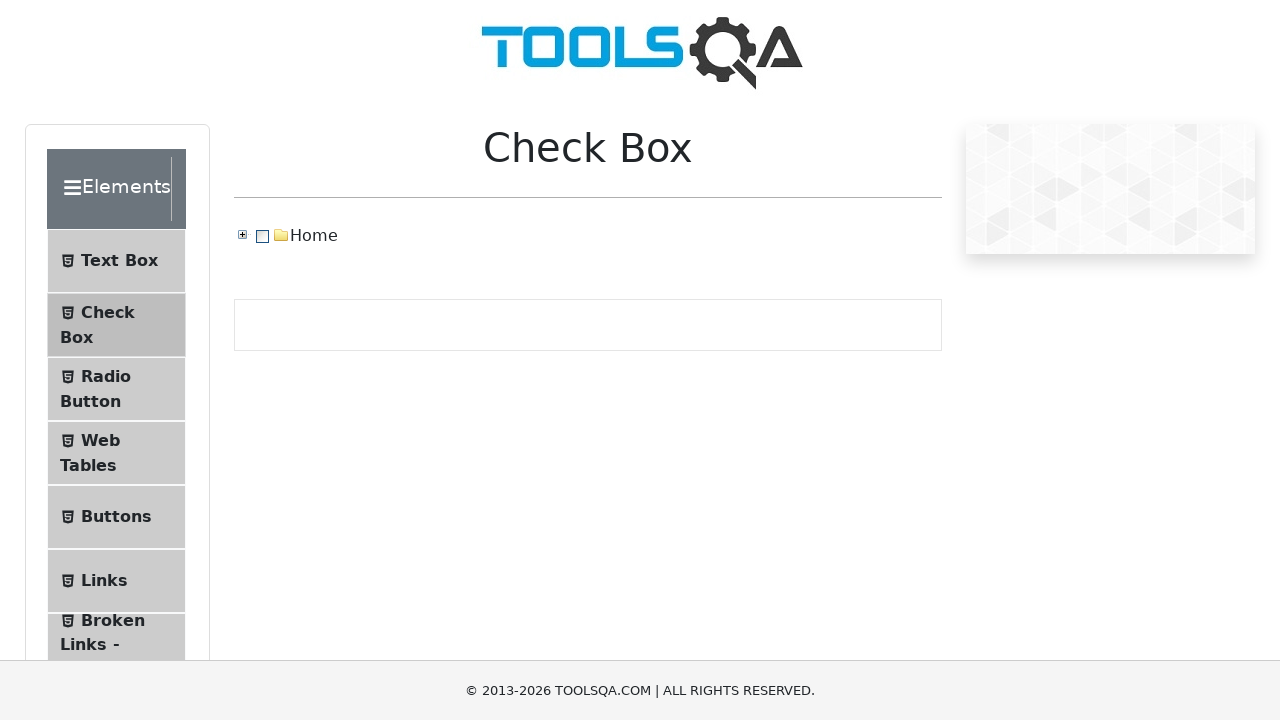

Home folder selector loaded, verifying only home folder is displayed
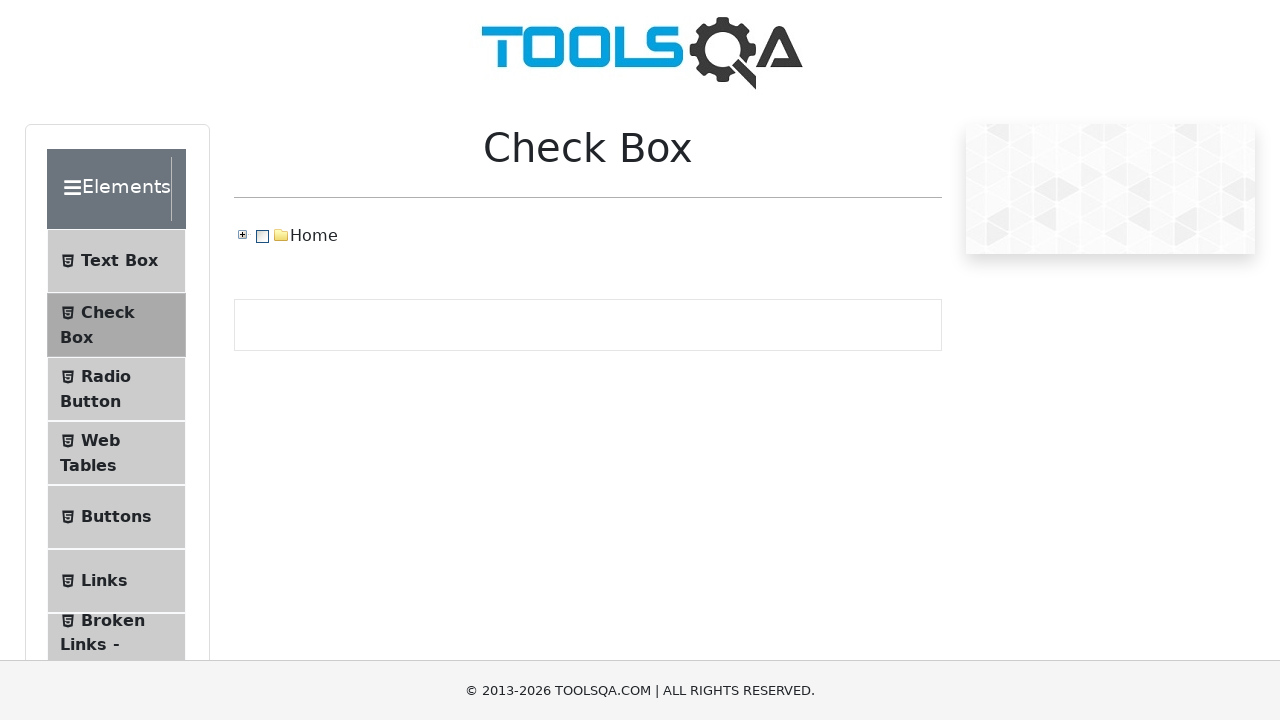

Waited 1 second for page to stabilize
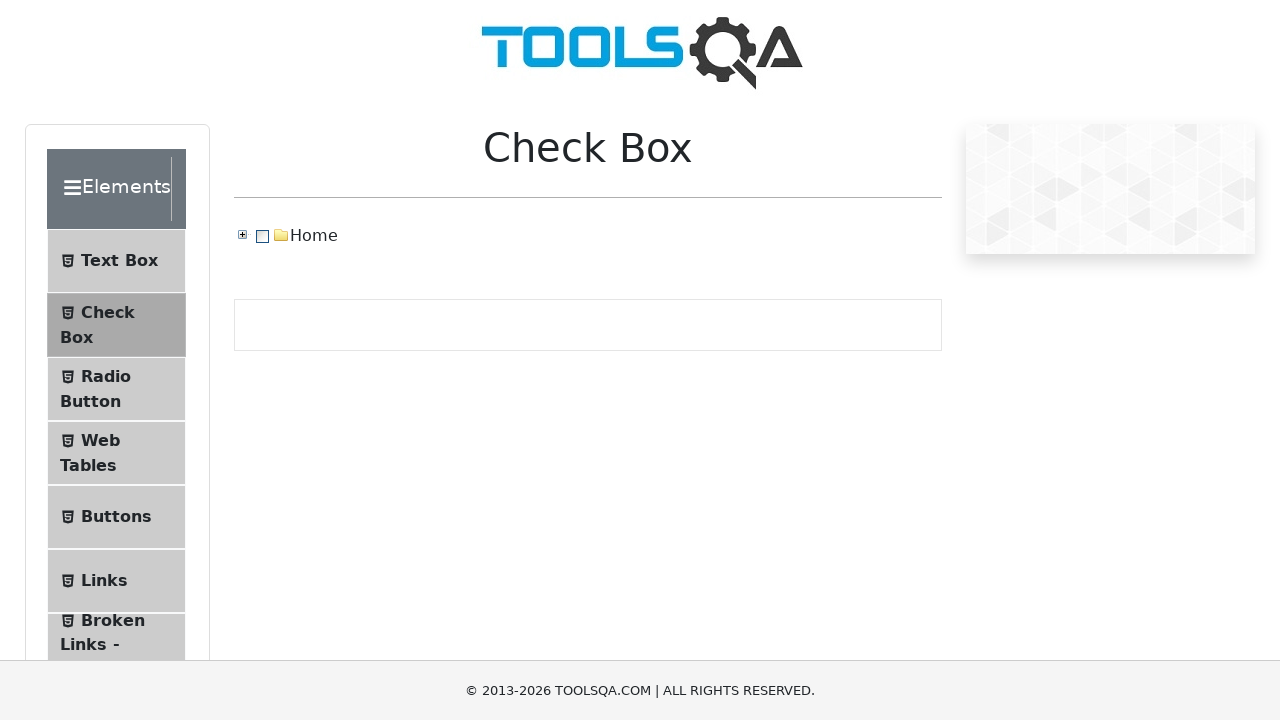

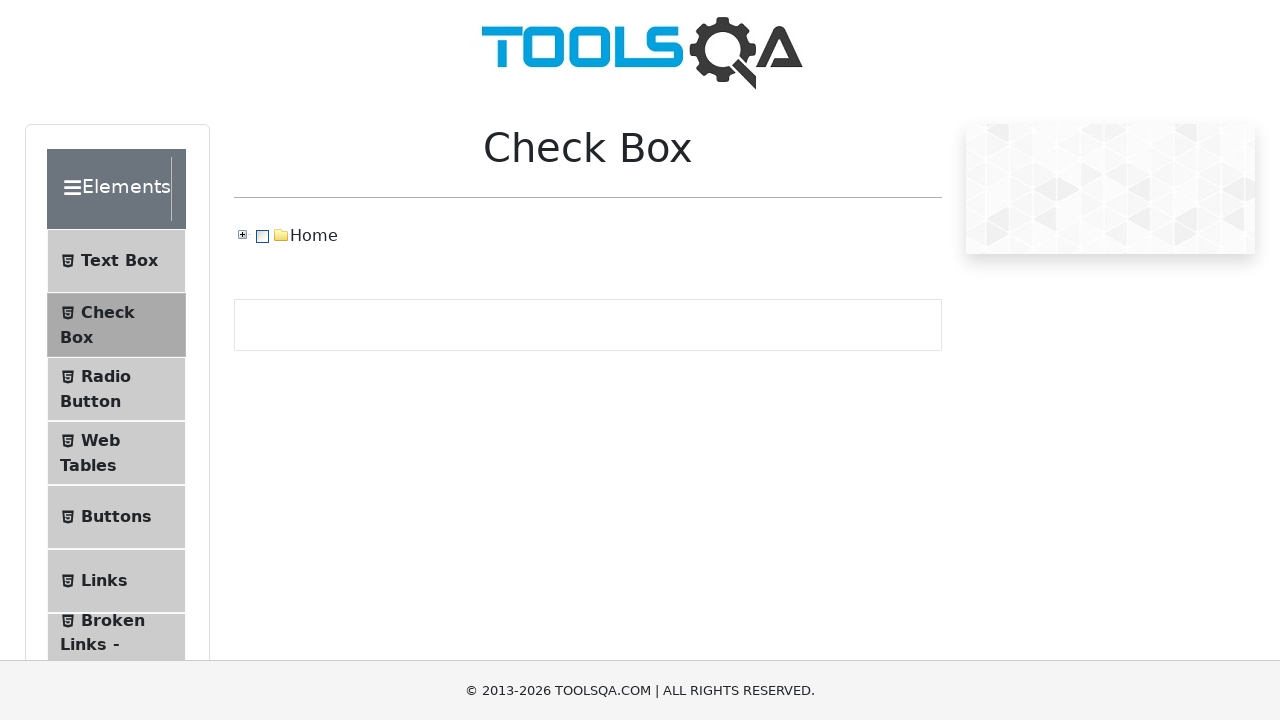